Tests that the Clear completed button displays correct text when items are completed.

Starting URL: https://demo.playwright.dev/todomvc

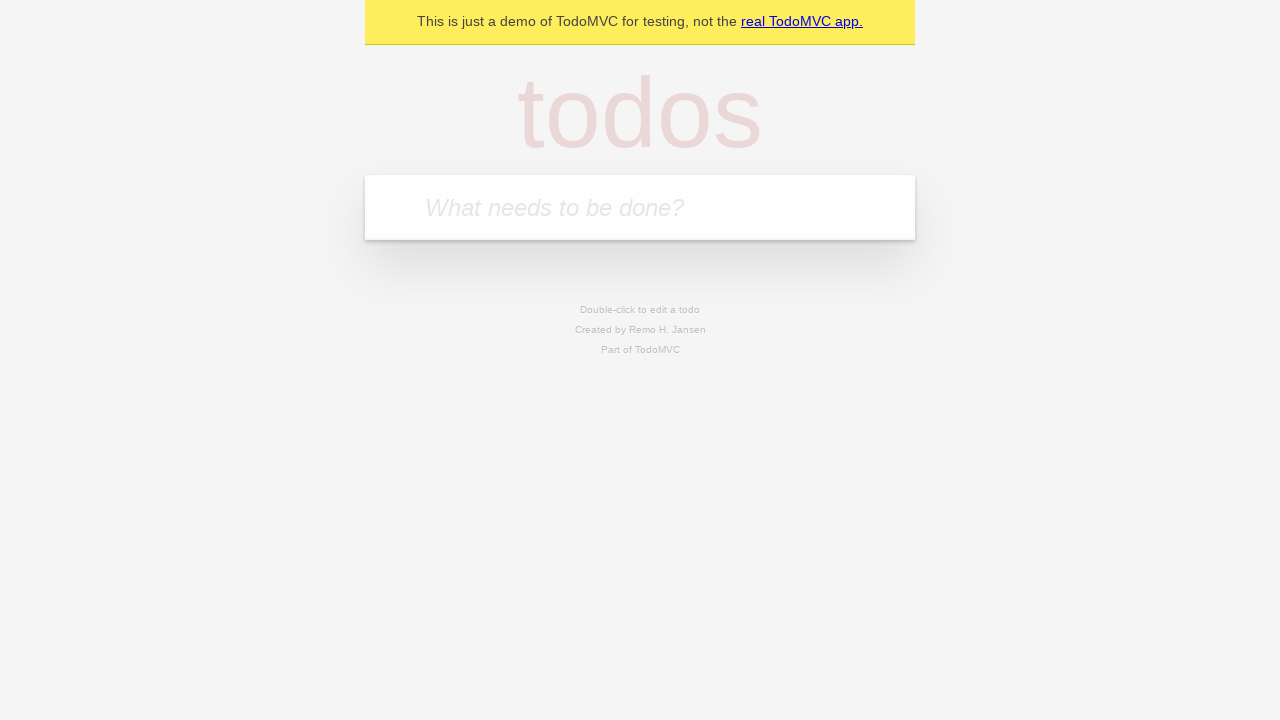

Filled todo input with 'buy some cheese' on internal:attr=[placeholder="What needs to be done?"i]
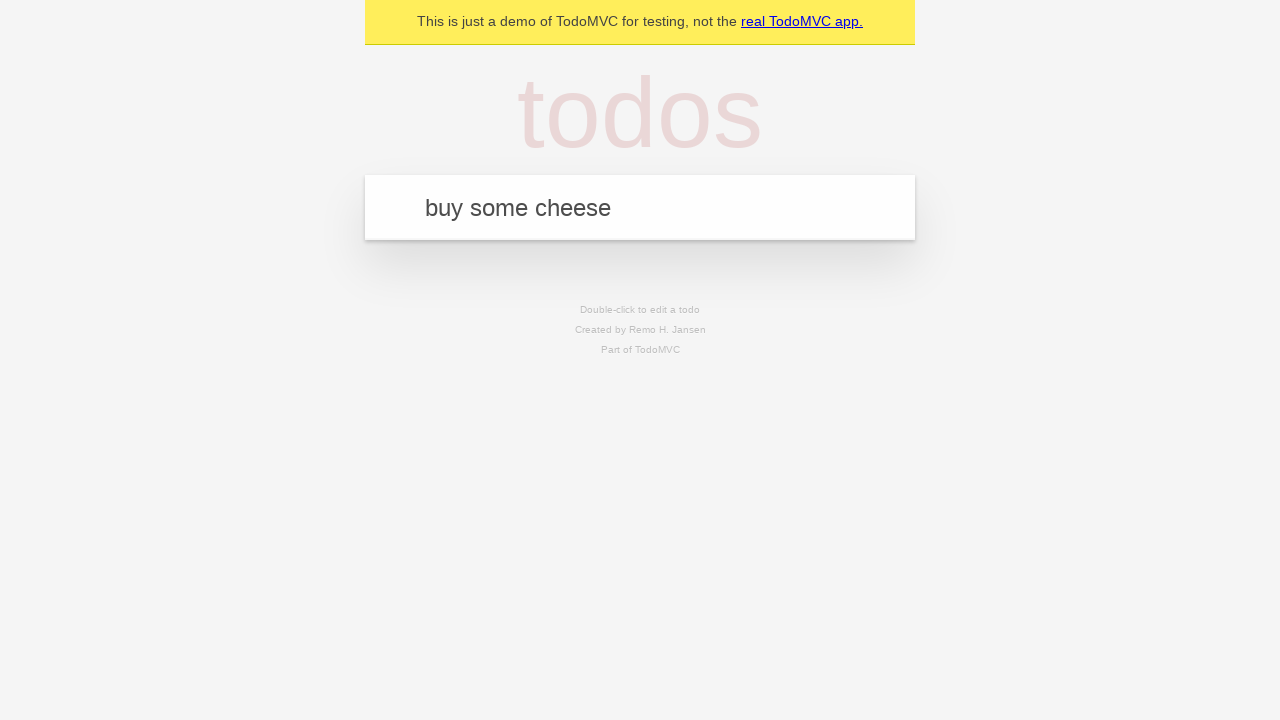

Pressed Enter to add first todo item on internal:attr=[placeholder="What needs to be done?"i]
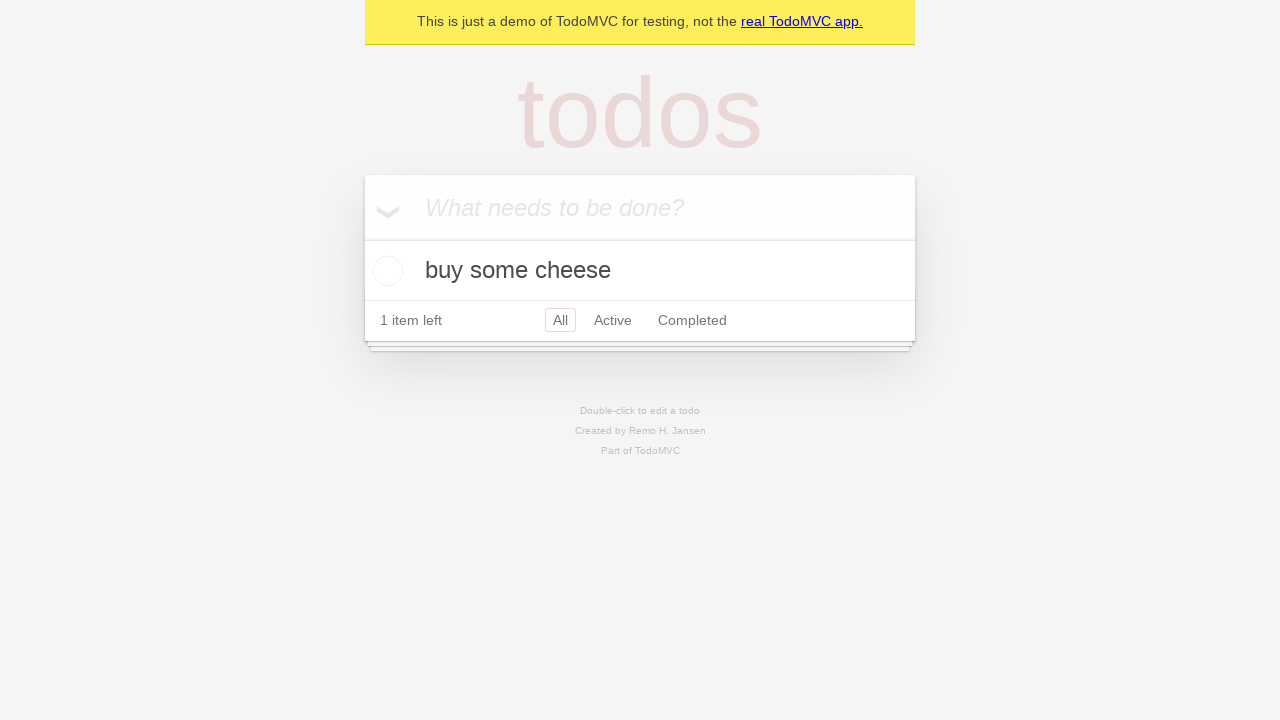

Filled todo input with 'feed the cat' on internal:attr=[placeholder="What needs to be done?"i]
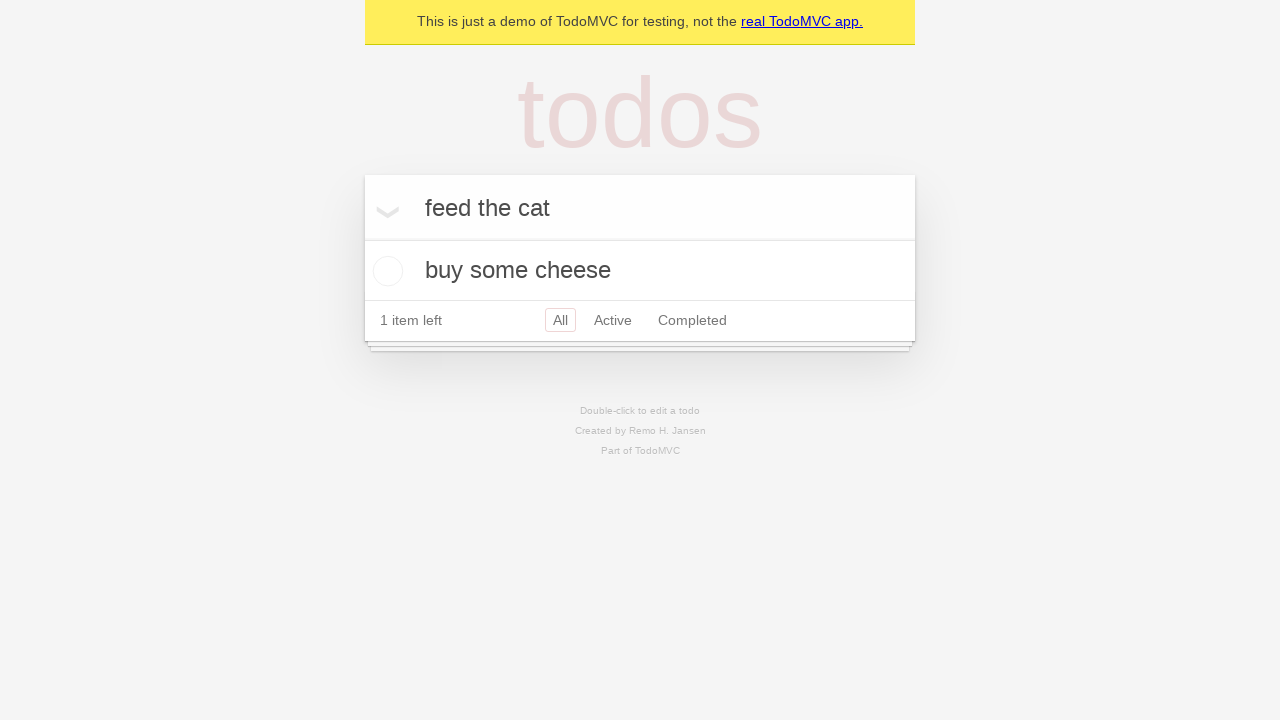

Pressed Enter to add second todo item on internal:attr=[placeholder="What needs to be done?"i]
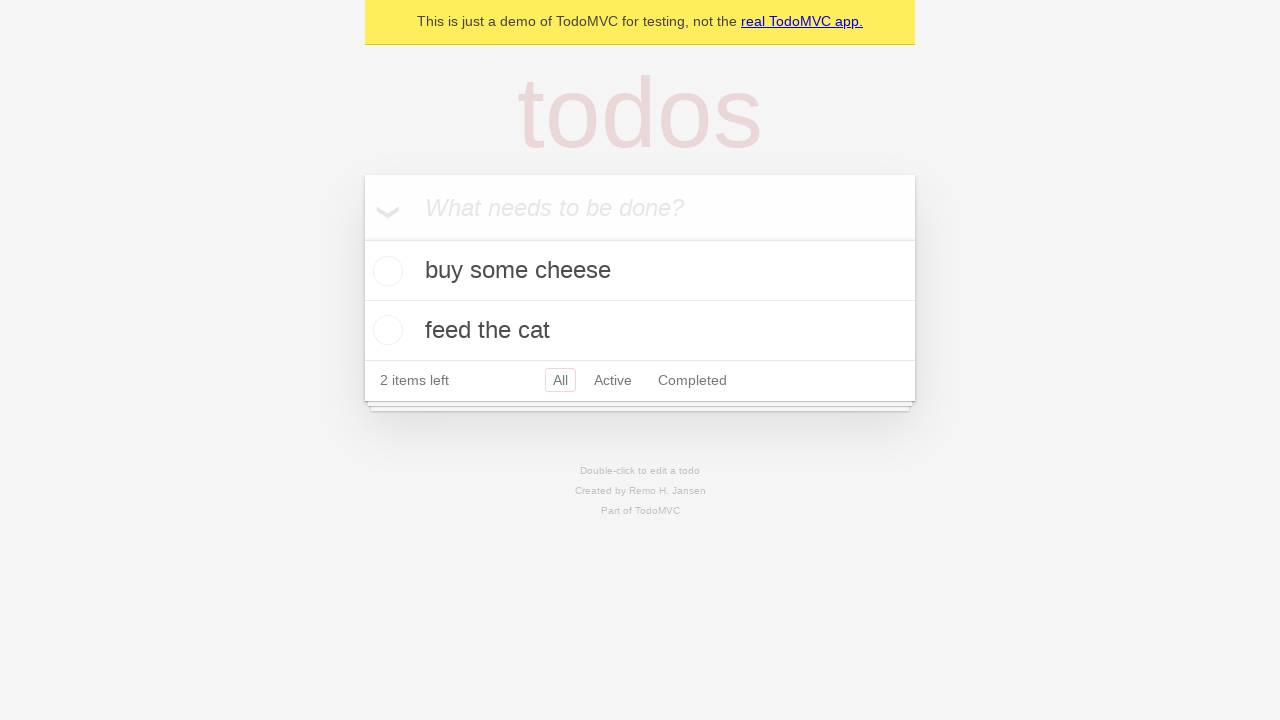

Filled todo input with 'book a doctors appointment' on internal:attr=[placeholder="What needs to be done?"i]
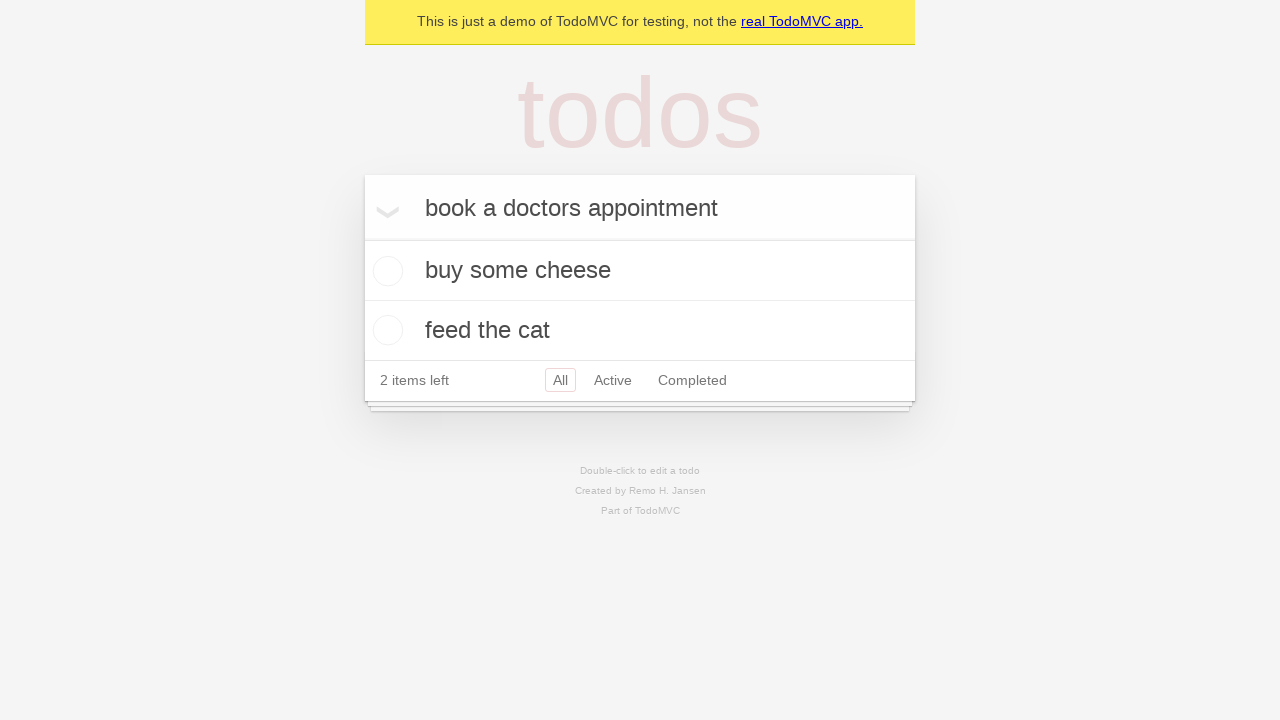

Pressed Enter to add third todo item on internal:attr=[placeholder="What needs to be done?"i]
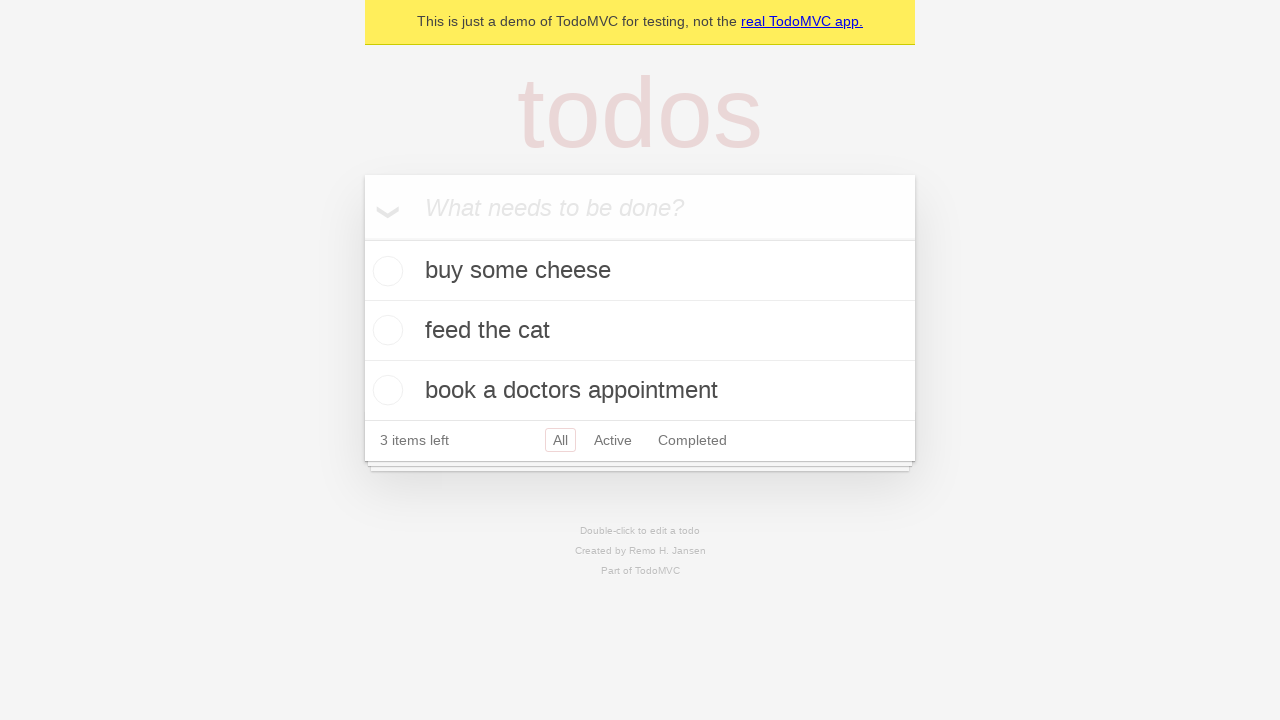

Checked the first todo item as completed at (385, 271) on .todo-list li .toggle >> nth=0
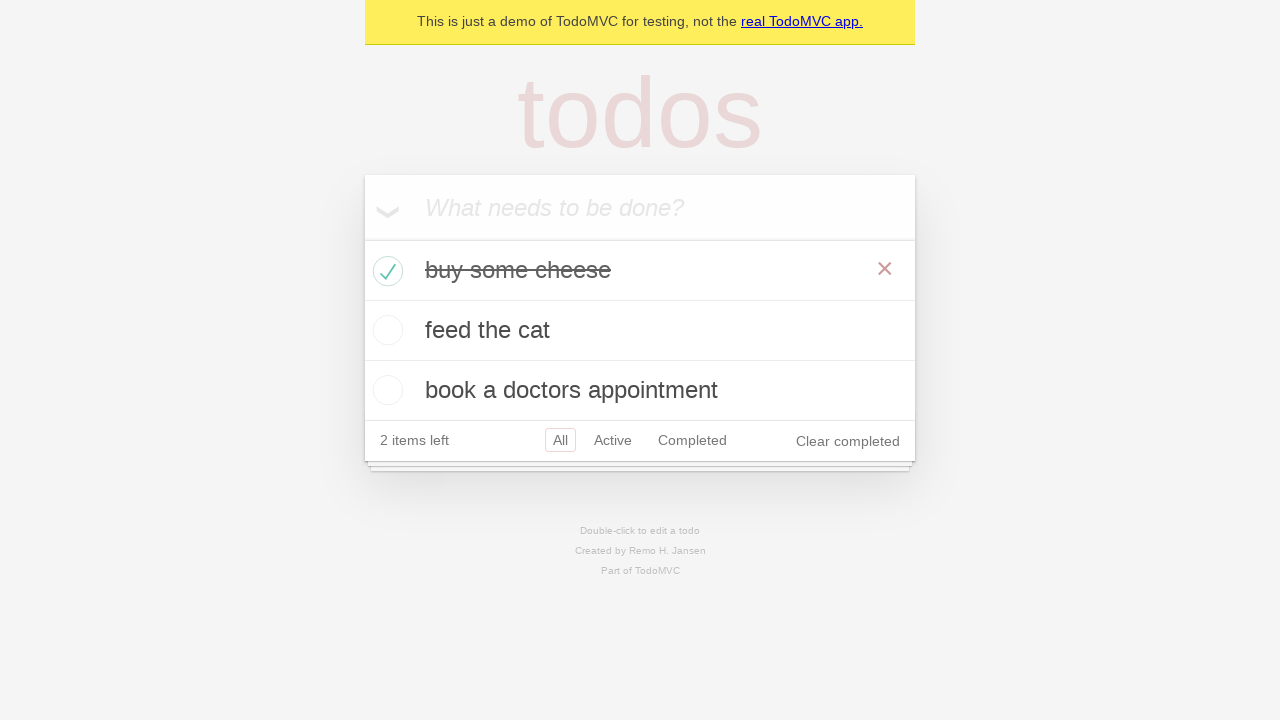

Verified that Clear completed button is now visible
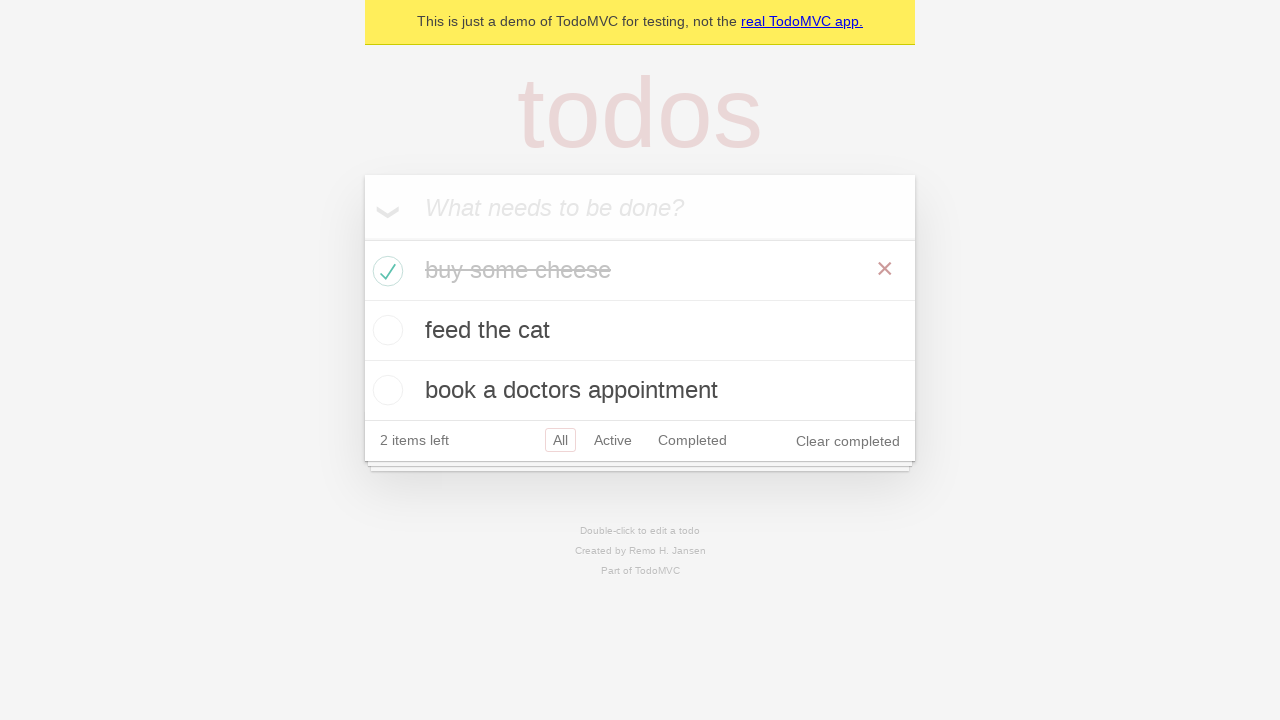

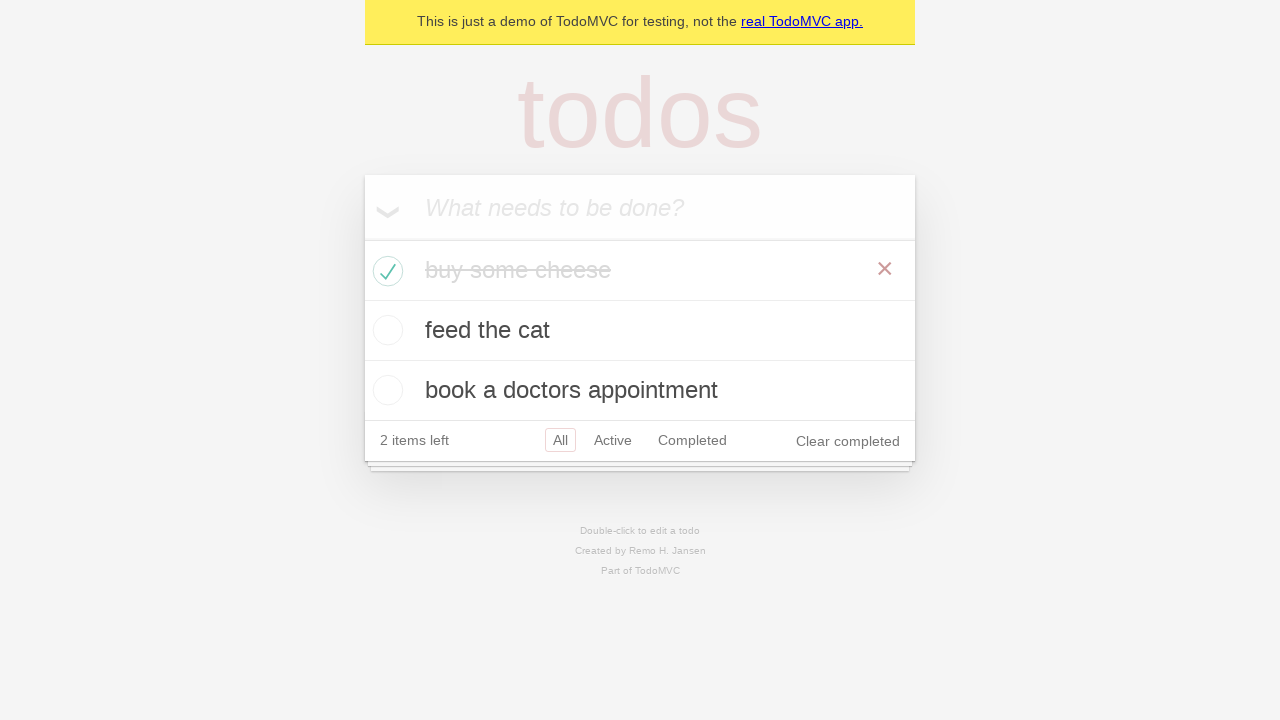